Navigates to the DEMOQA text-box page and enters a name in the Full Name field

Starting URL: https://demoqa.com/text-box

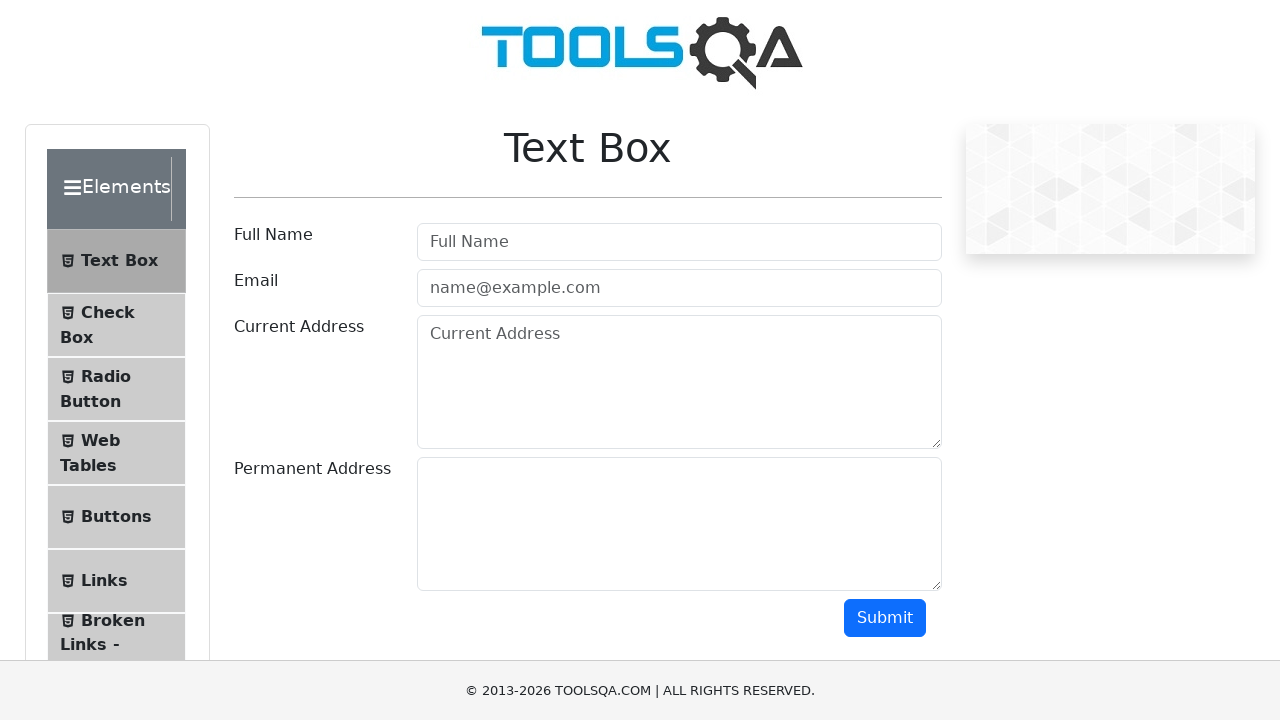

Filled Full Name field with 'Juan Cruz' on #userName
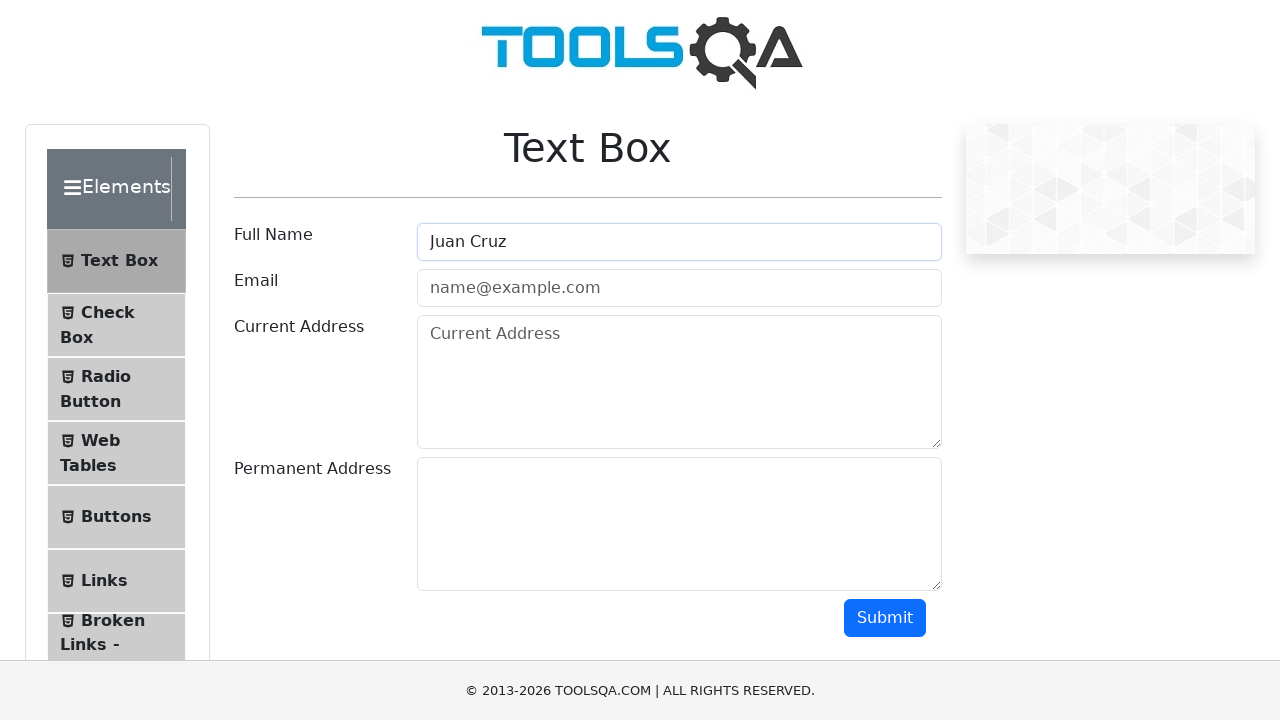

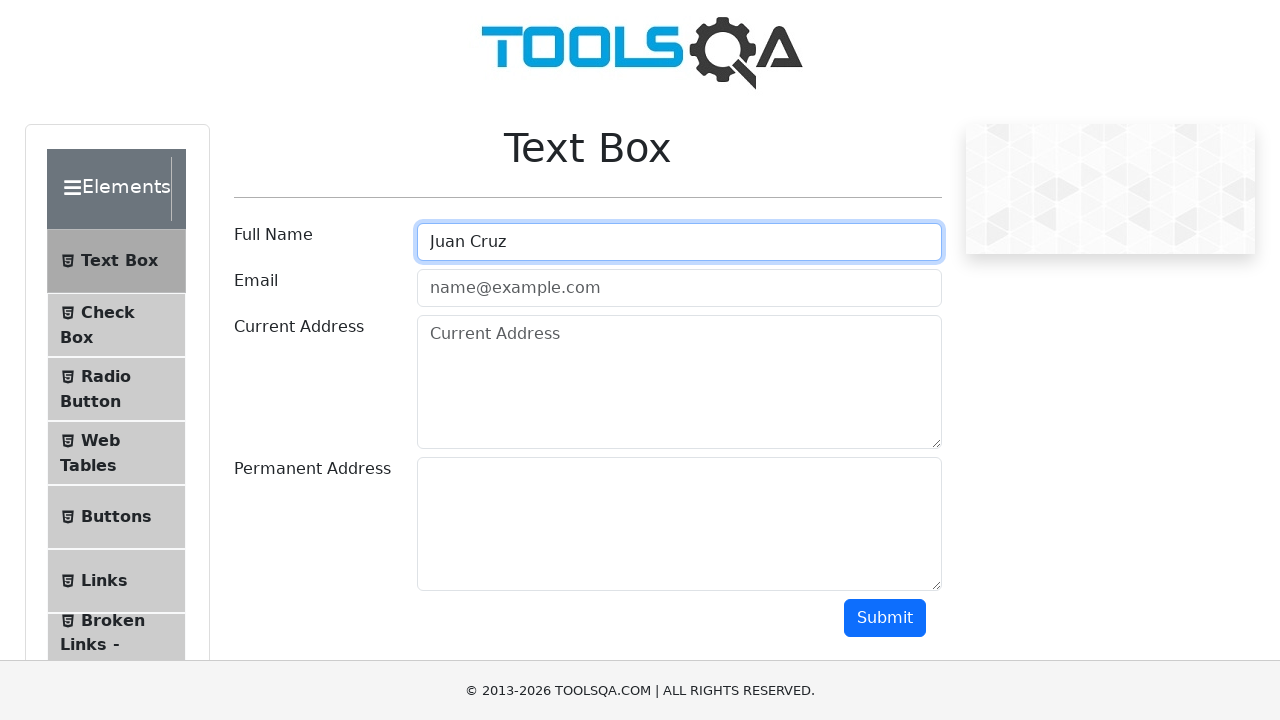